Tests the AngularJS homepage demo by entering a name in the input field and verifying the greeting message updates accordingly with two-way data binding.

Starting URL: https://angularjs.org/

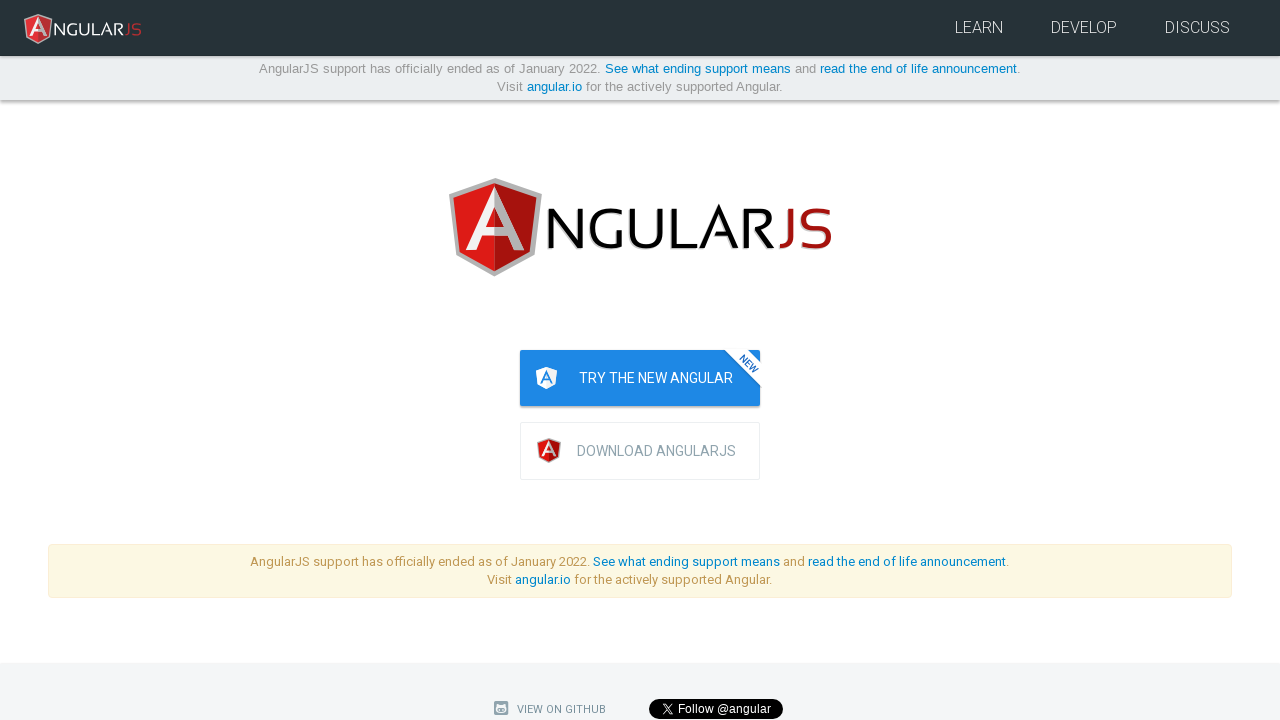

Waited for AngularJS app to load (networkidle state)
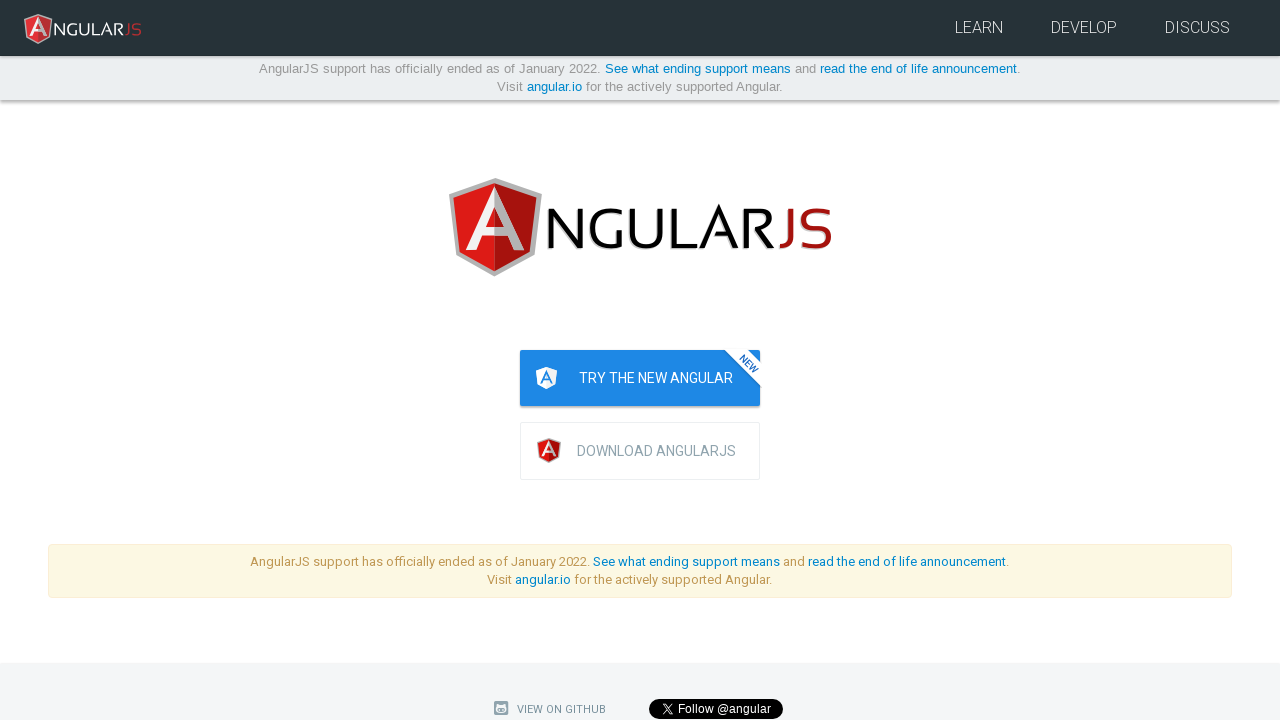

Filled 'yourName' input field with 'Sarah' on input[ng-model='yourName']
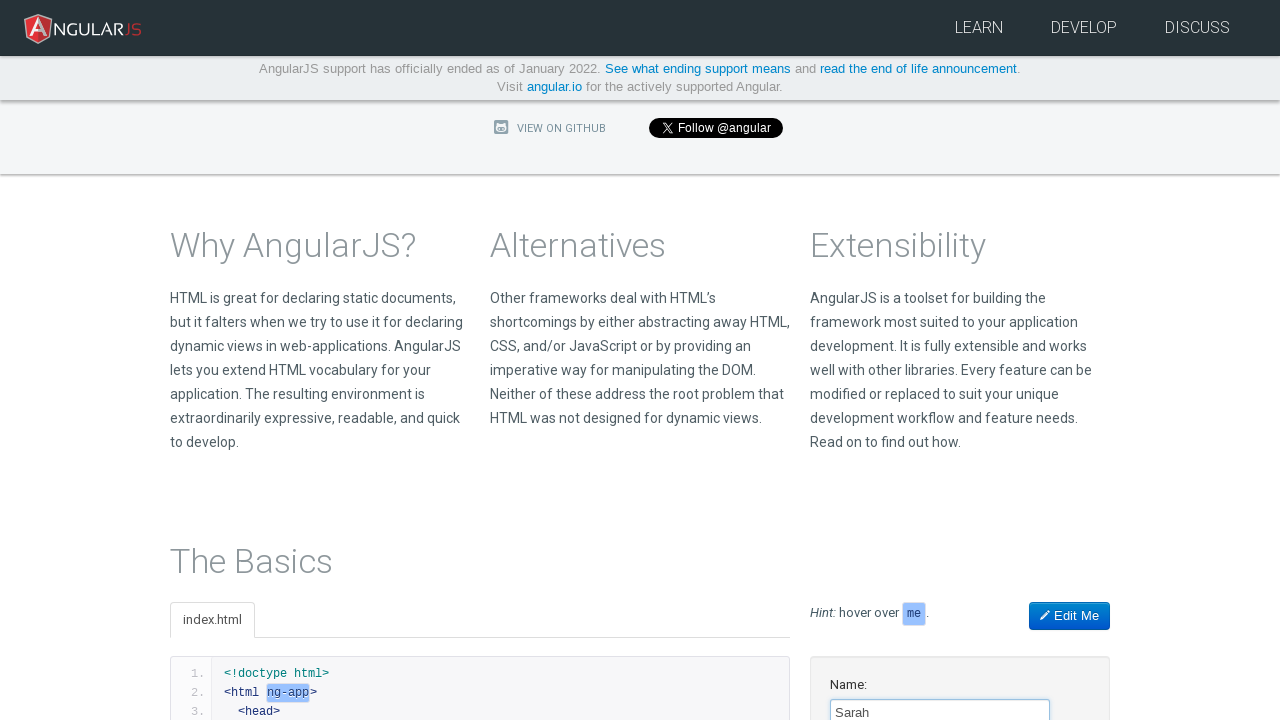

Located greeting element with AngularJS binding
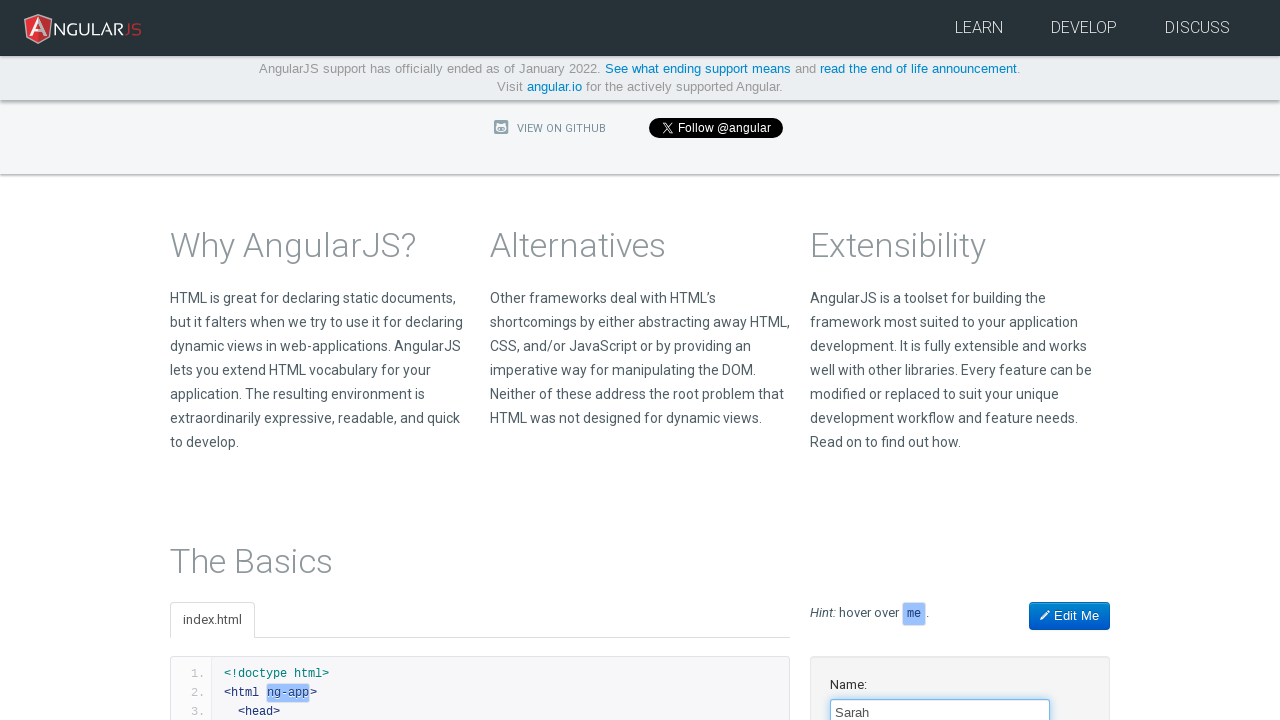

Verified input field with ng-model is present
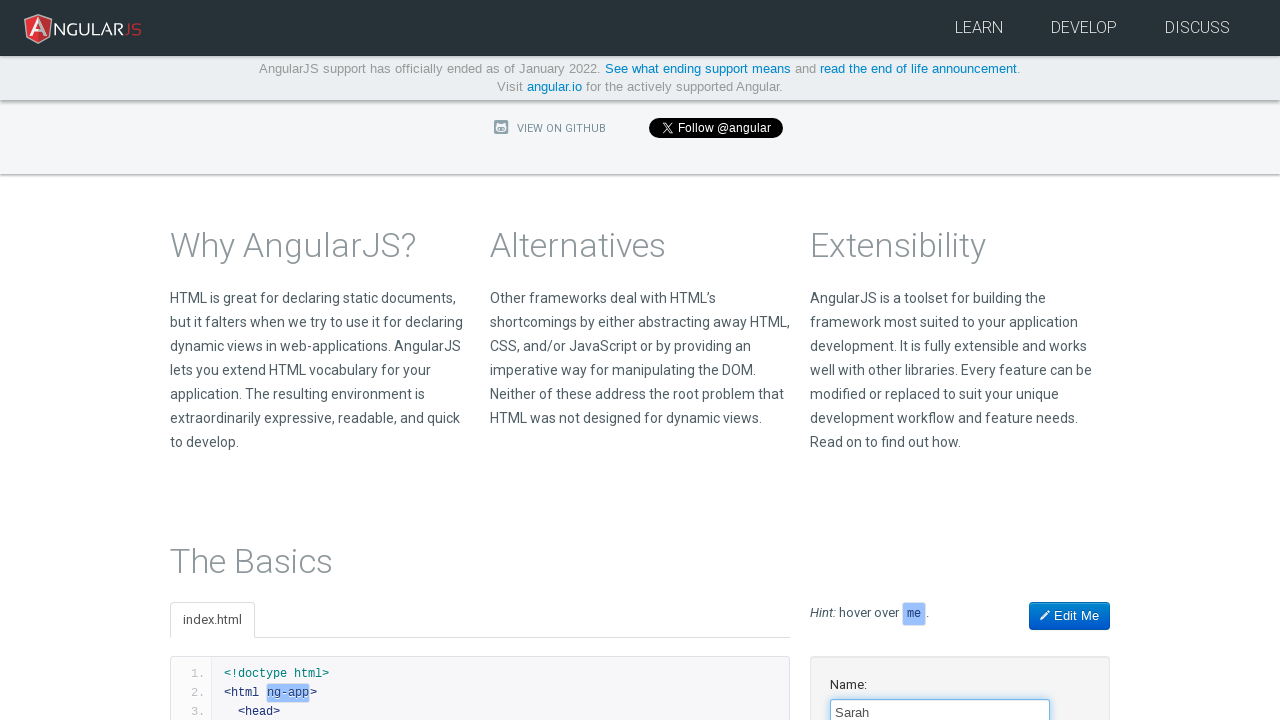

Retrieved greeting text from h1 element
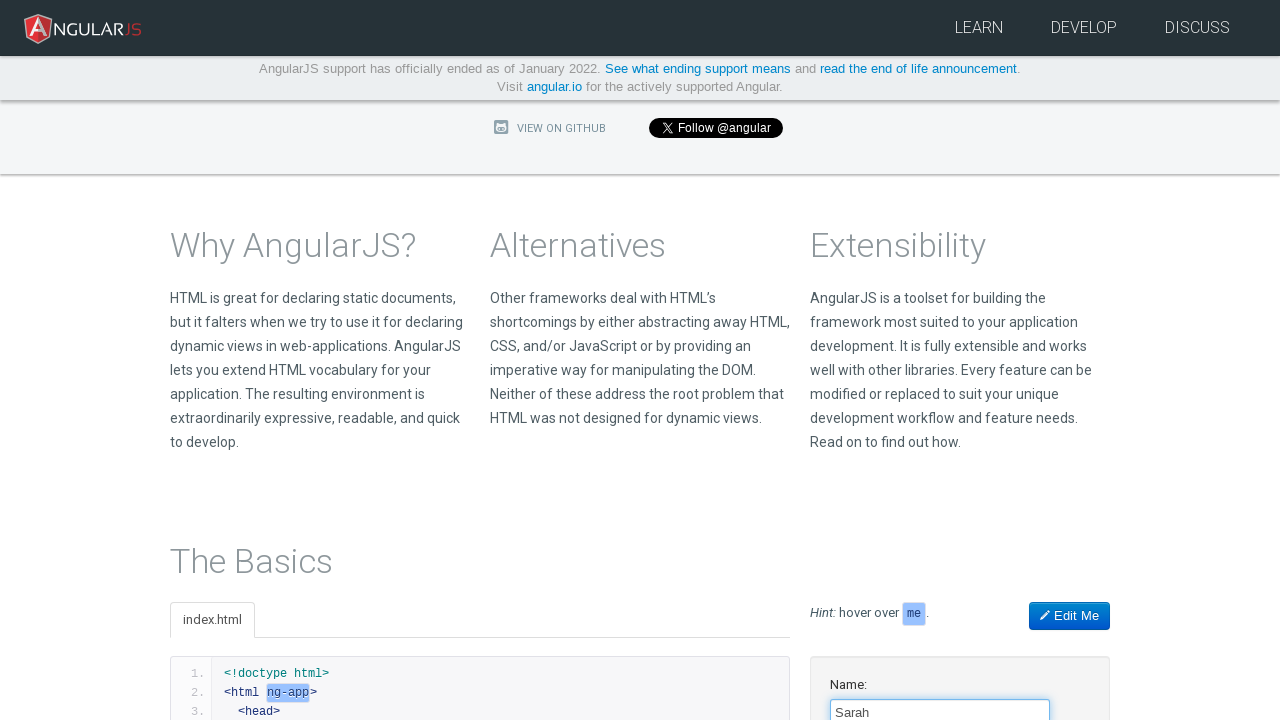

Verified greeting message is correct: 'Hello Sarah!' contains 'Hello Sarah!'
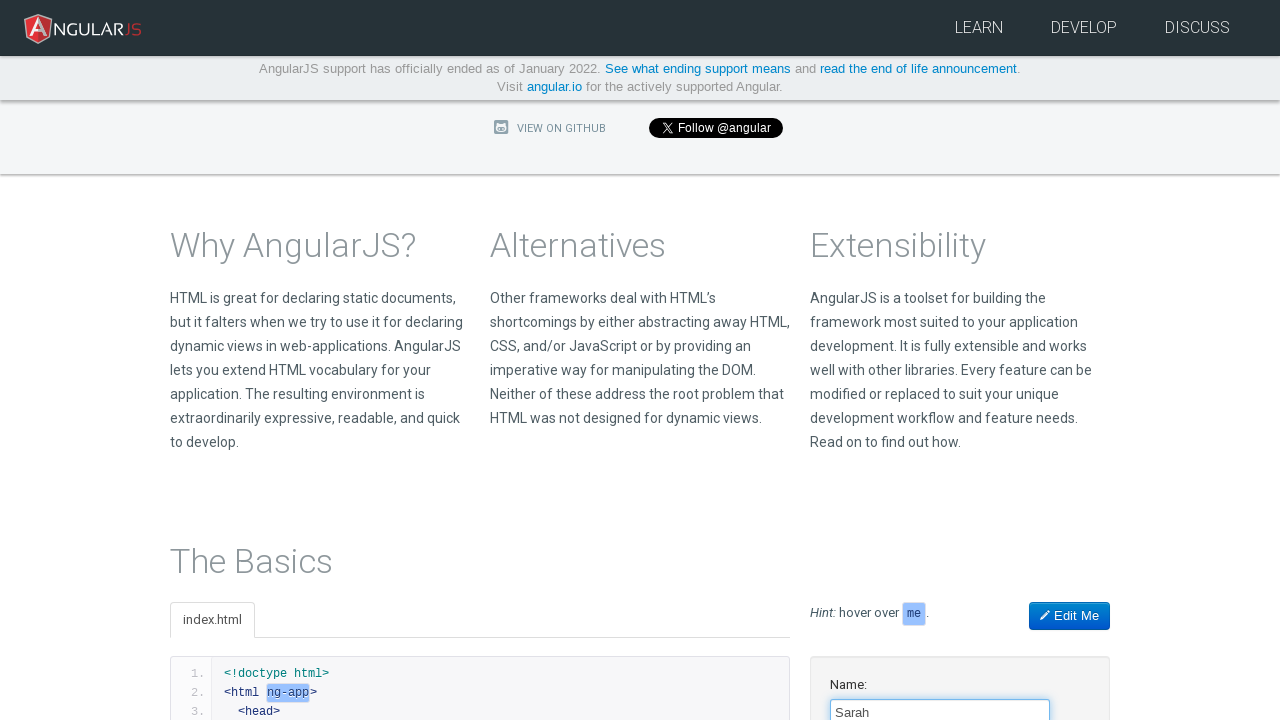

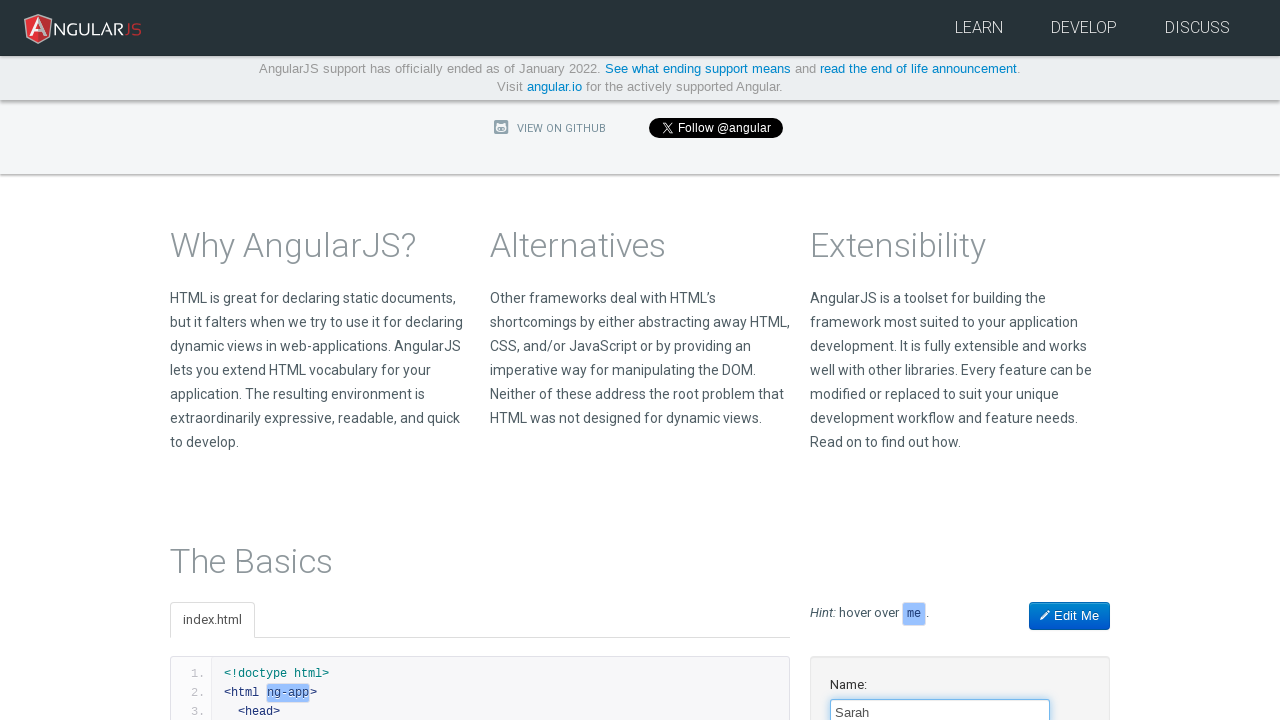